Tests drag and drop functionality on jQuery UI demo page by dragging an element and dropping it onto a target droppable area

Starting URL: https://jqueryui.com/droppable/

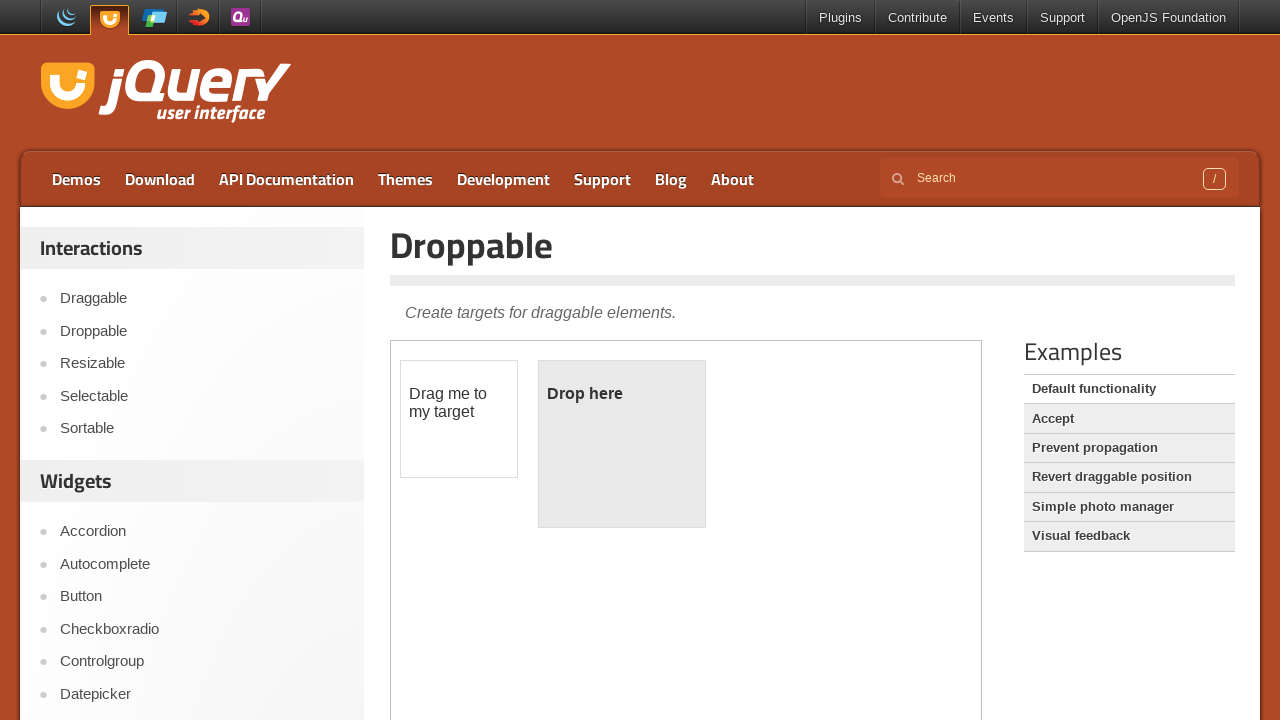

Located the iframe containing the drag and drop demo
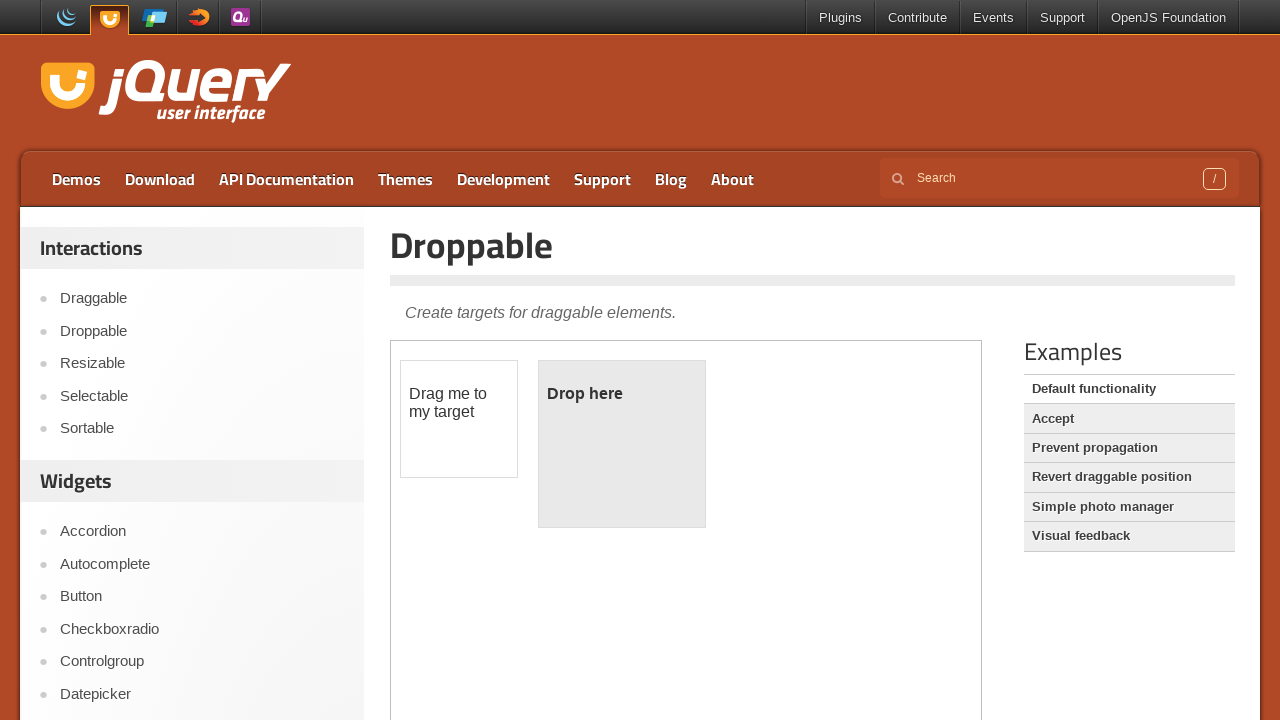

Located the draggable element with ID 'draggable'
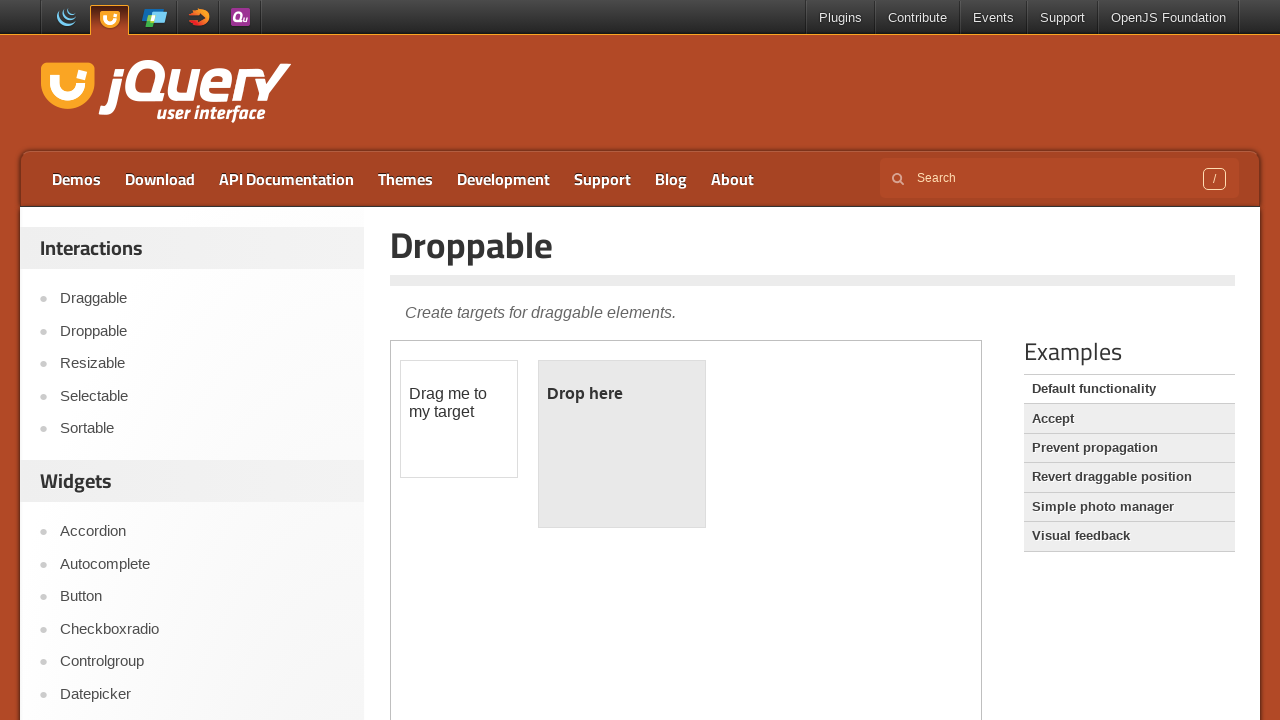

Located the droppable target element with ID 'droppable'
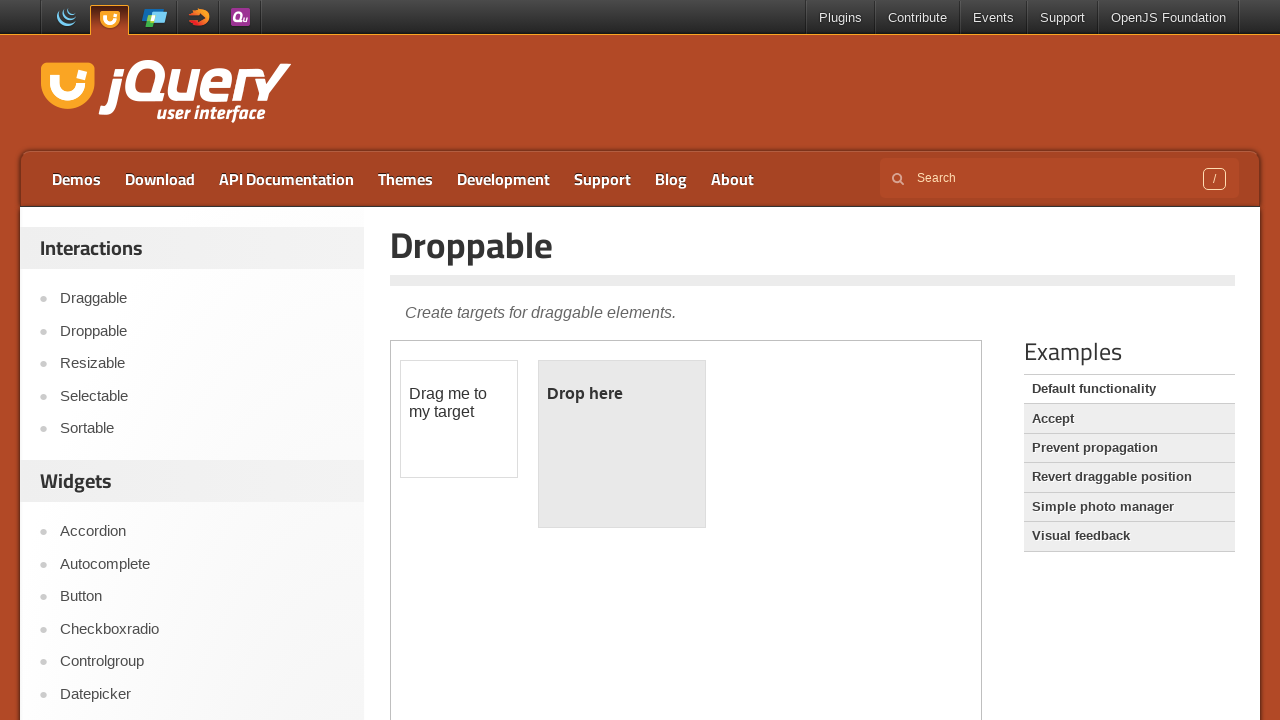

Dragged the draggable element and dropped it onto the droppable area at (622, 444)
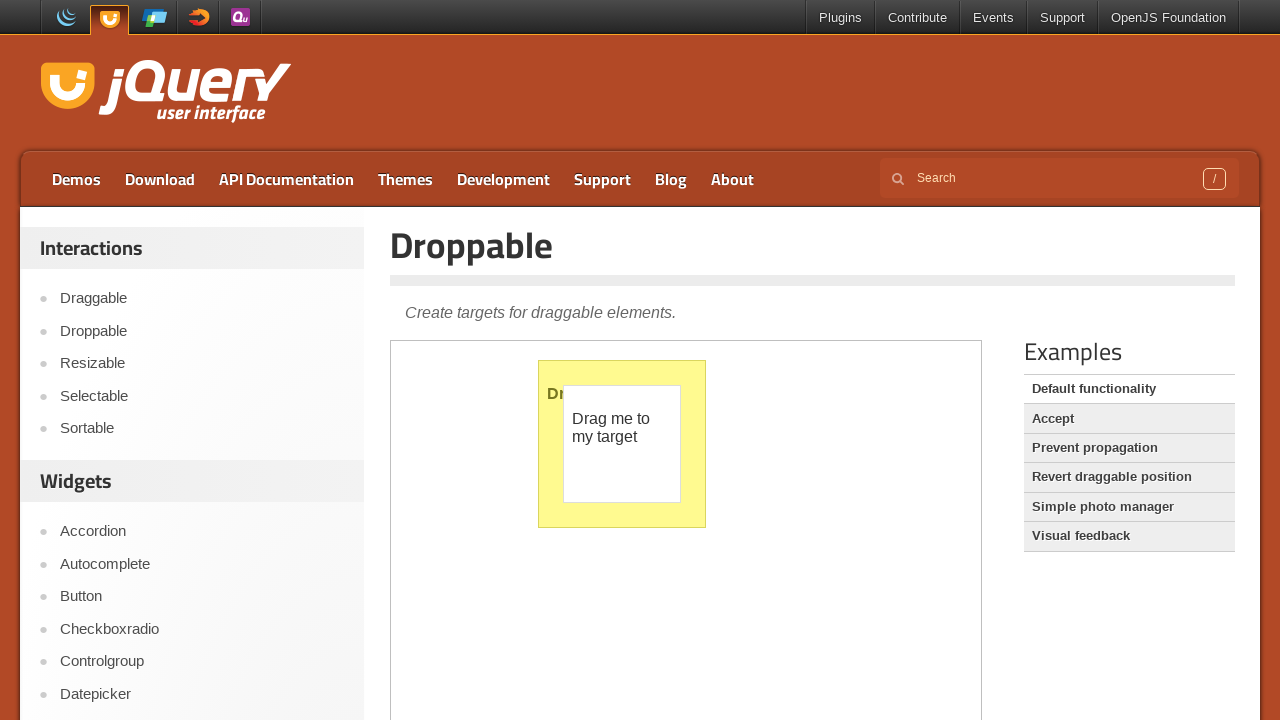

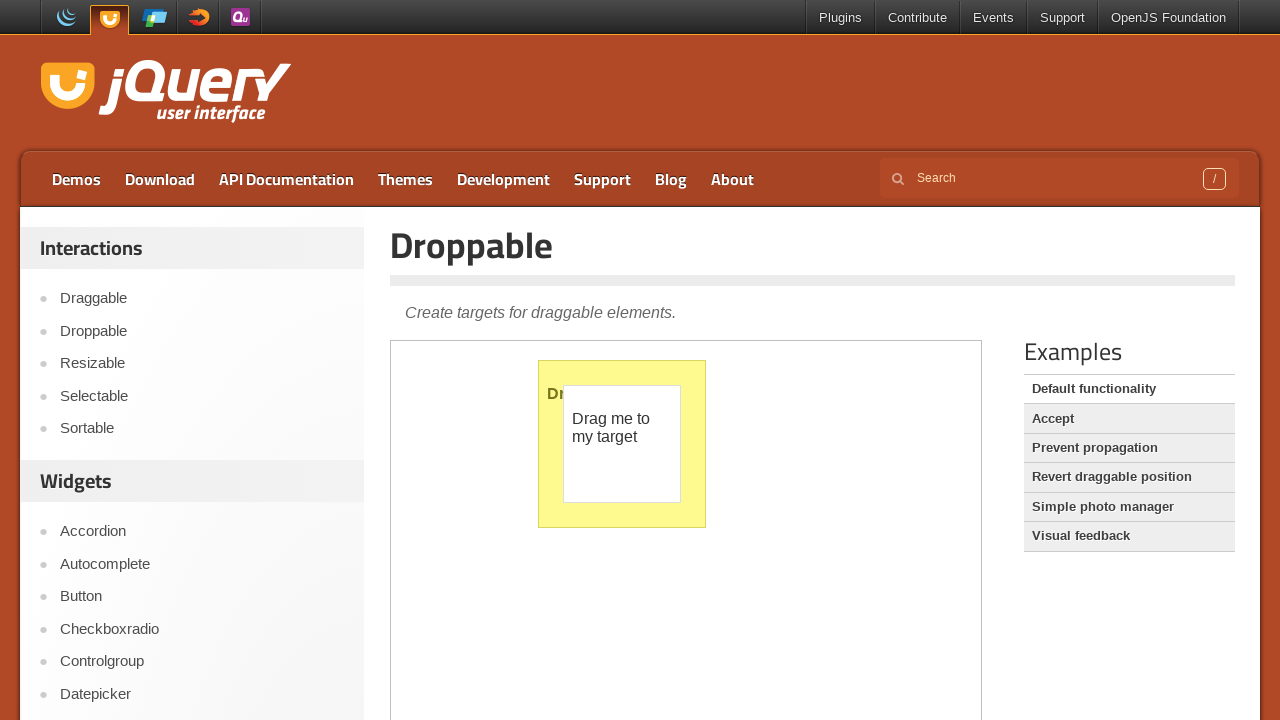